Tests the search functionality on Python.org by entering "pycon" in the search box and verifying that results are returned.

Starting URL: https://www.python.org

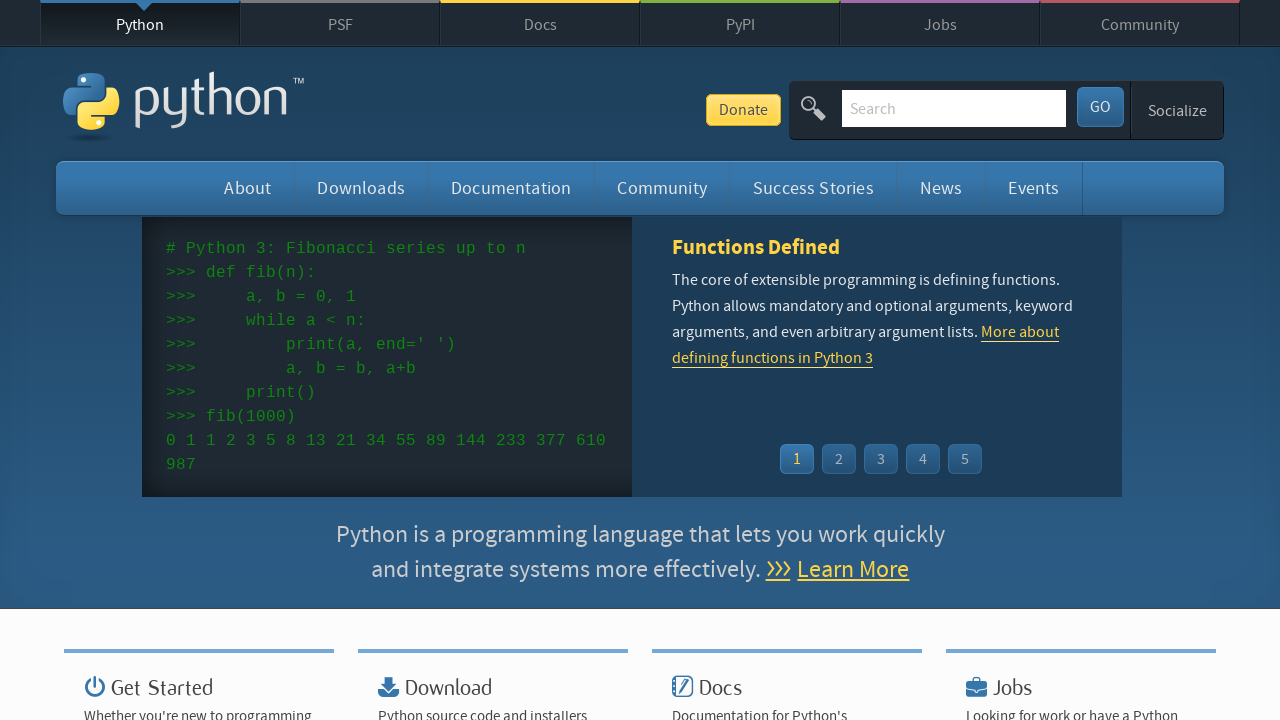

Verified 'Python' is in page title
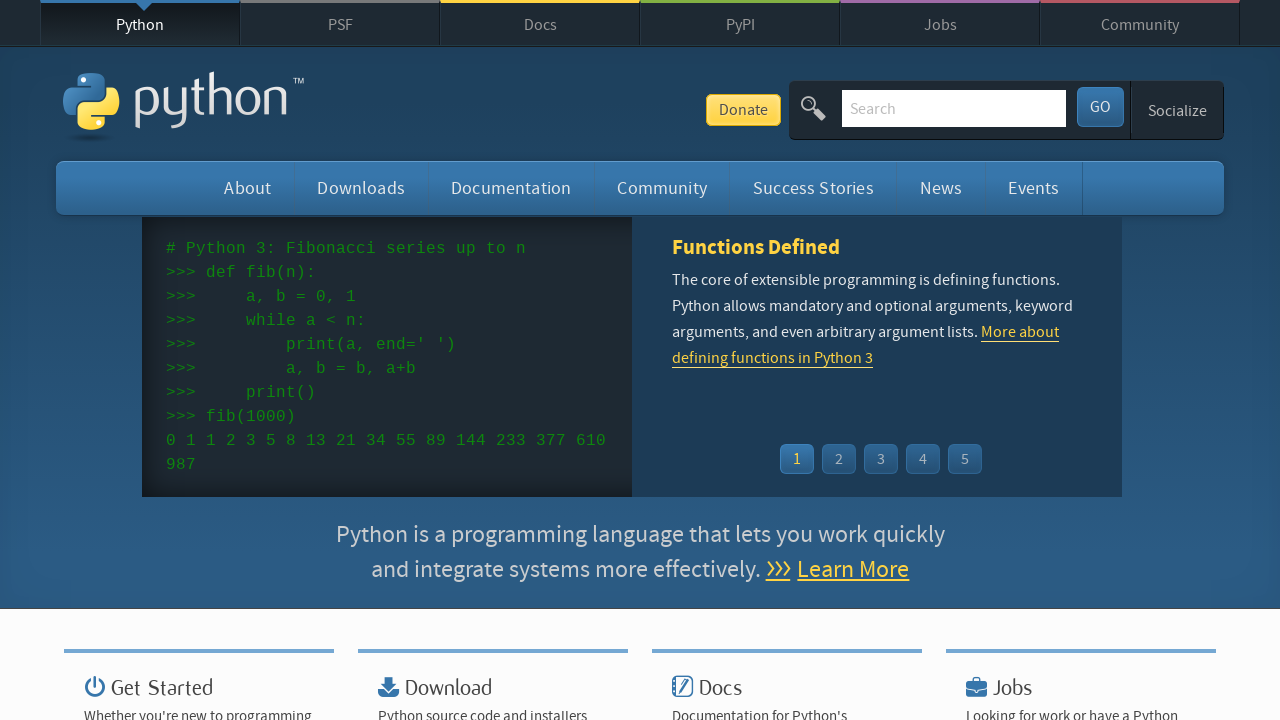

Filled search box with 'pycon' on input[name='q']
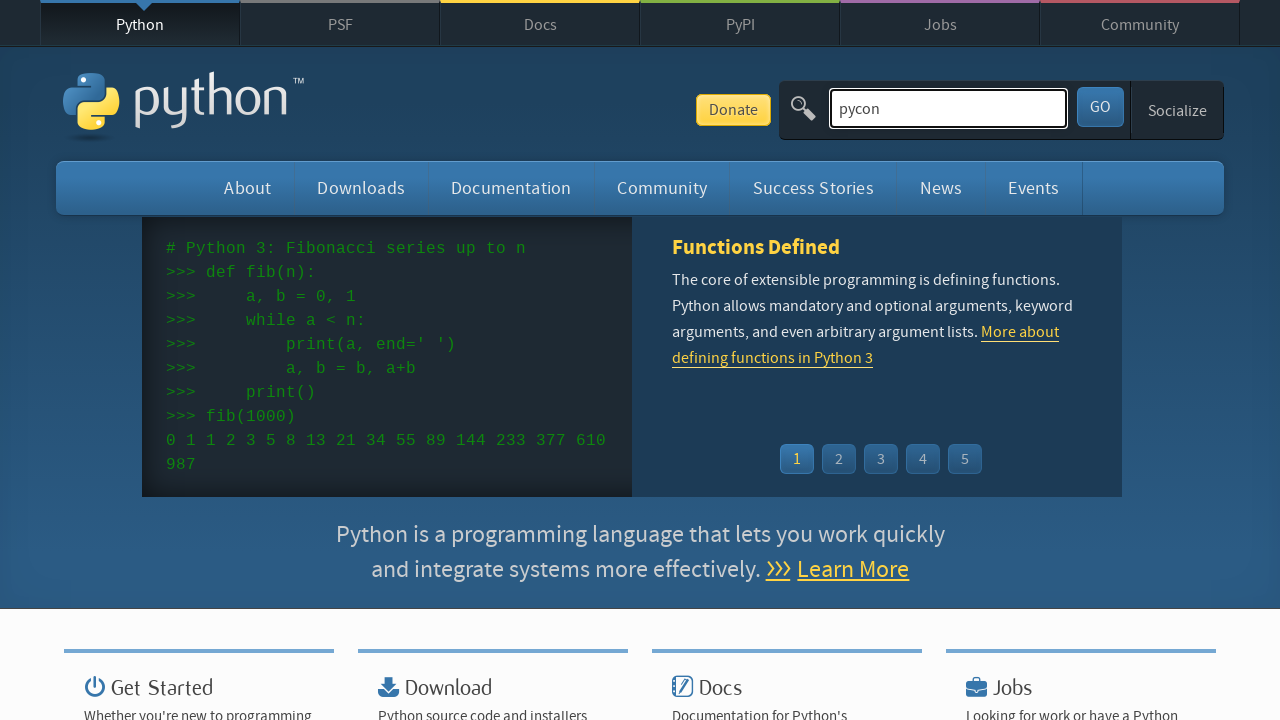

Pressed Enter to submit search on input[name='q']
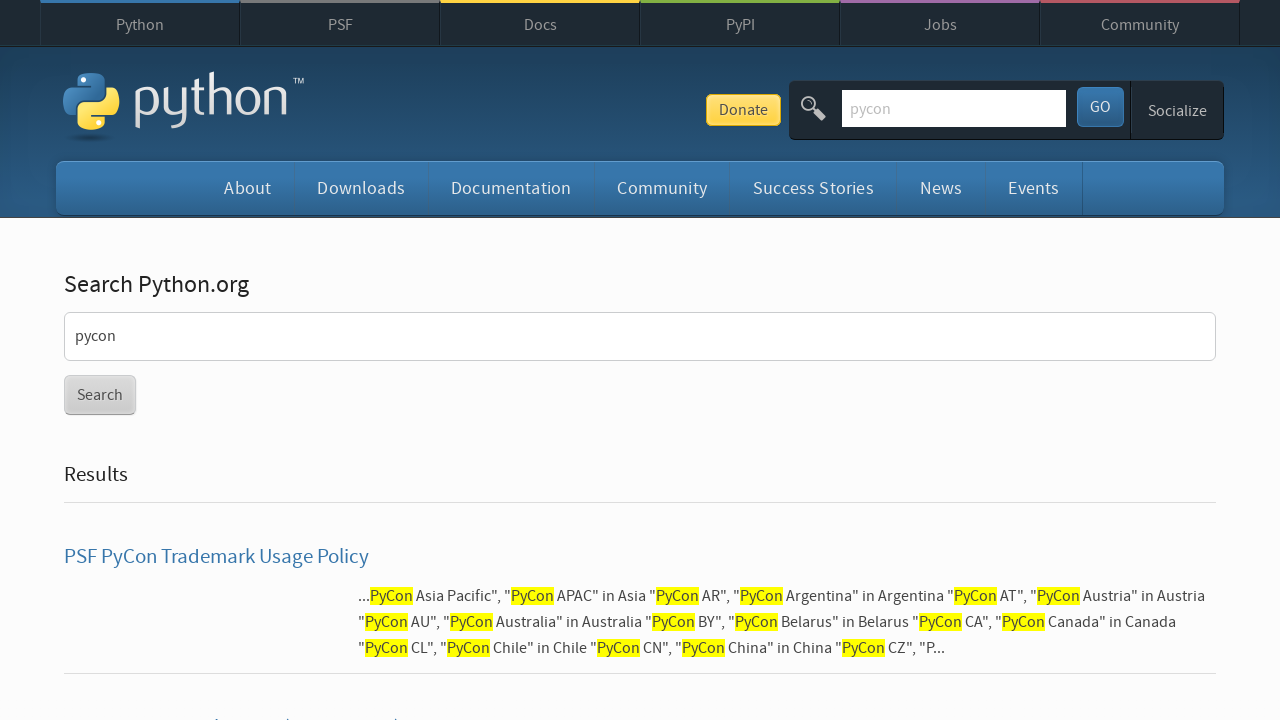

Waited for page to load
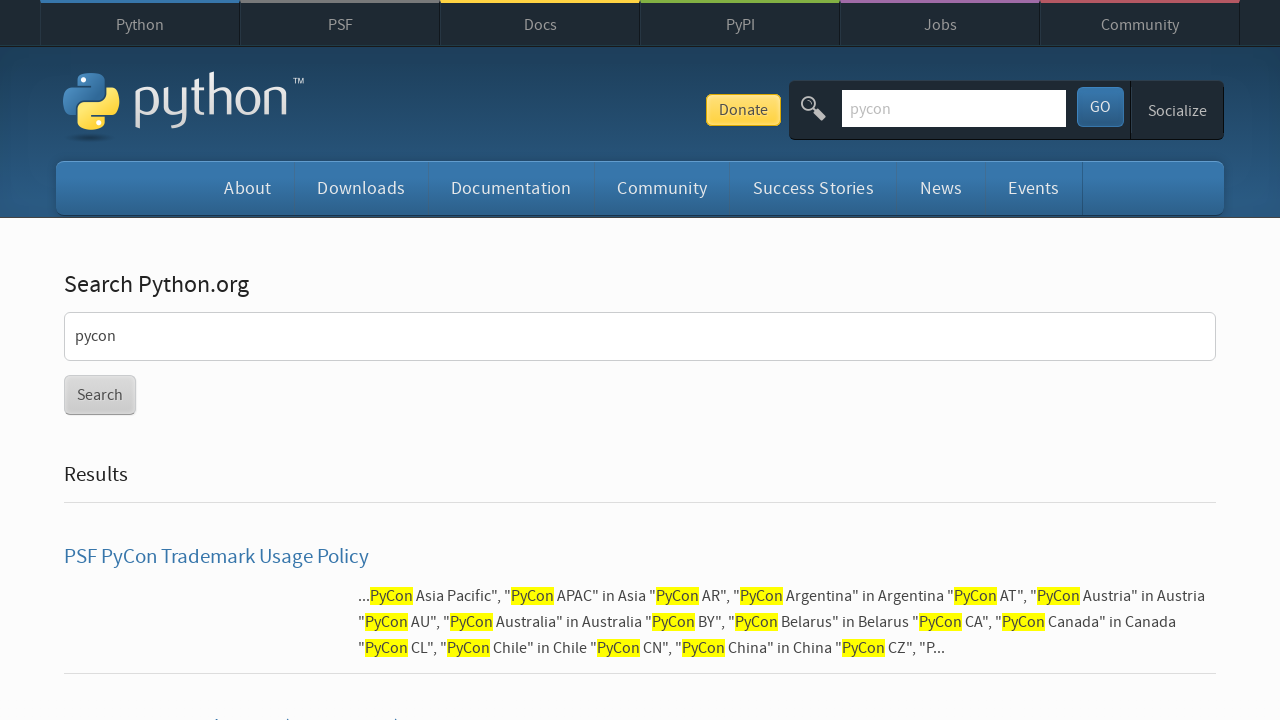

Verified search results were found
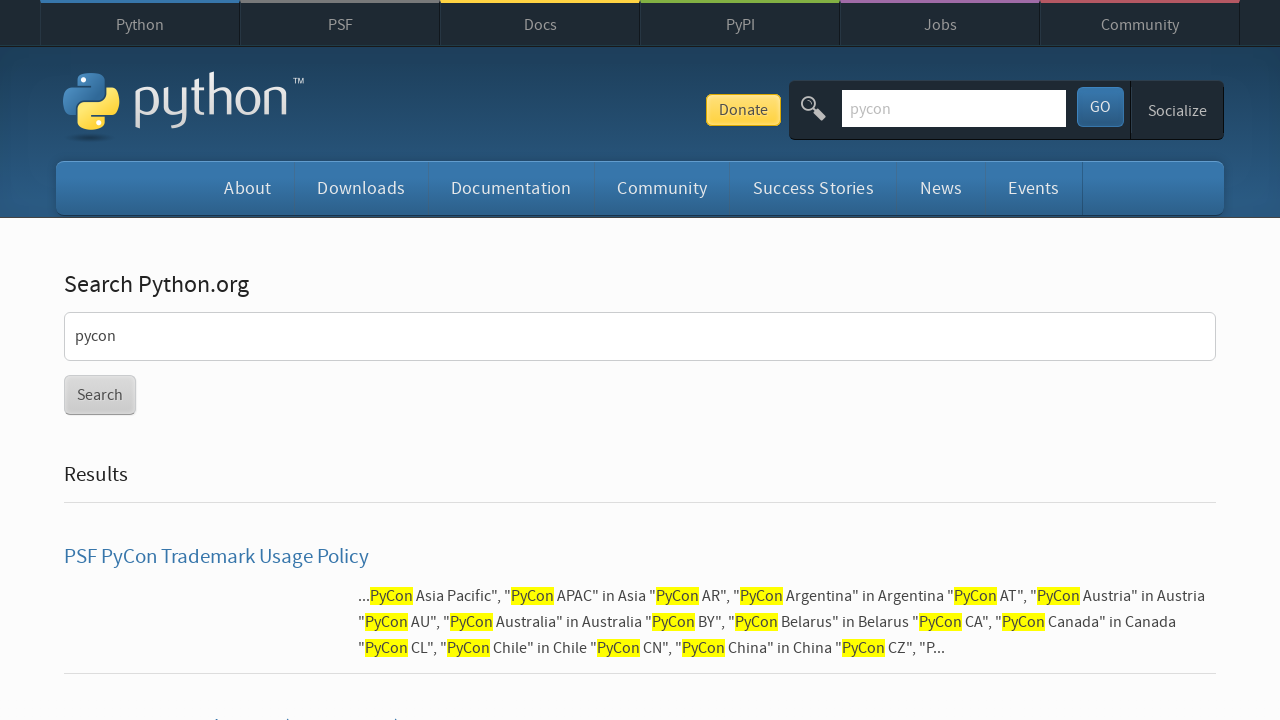

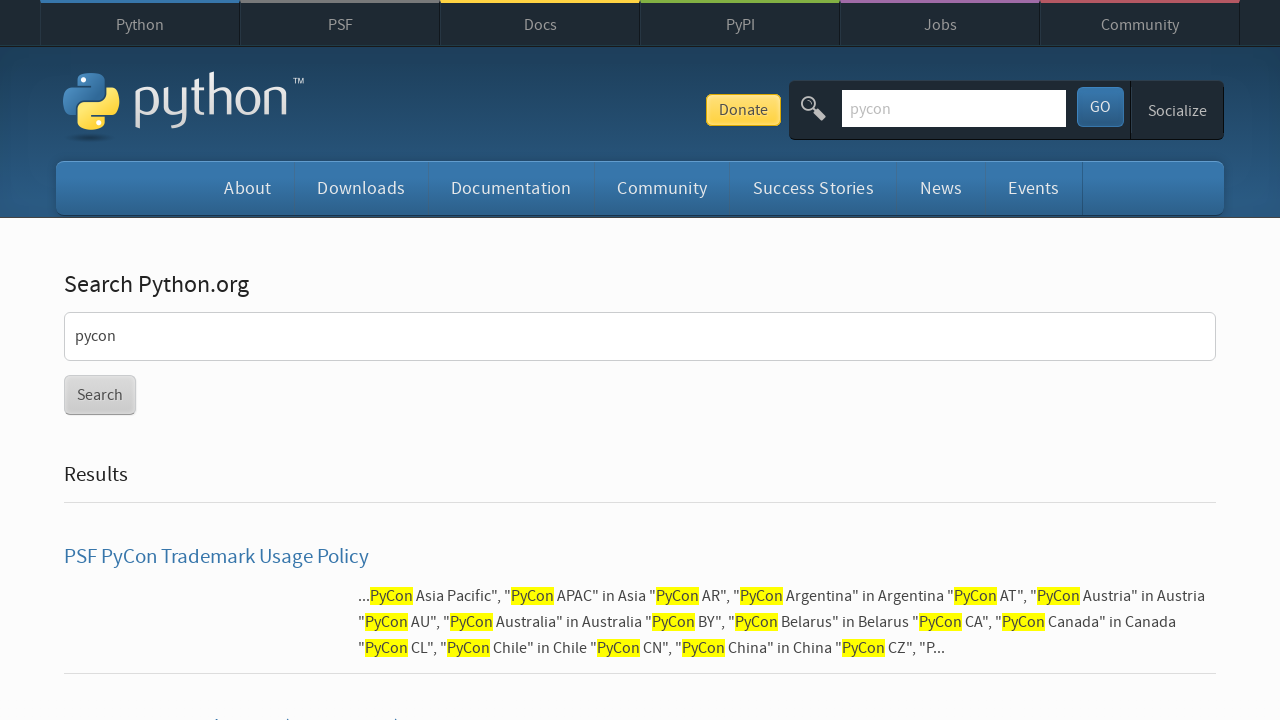